Tests editing a todo item by double-clicking, entering new text, and pressing Enter

Starting URL: https://demo.playwright.dev/todomvc

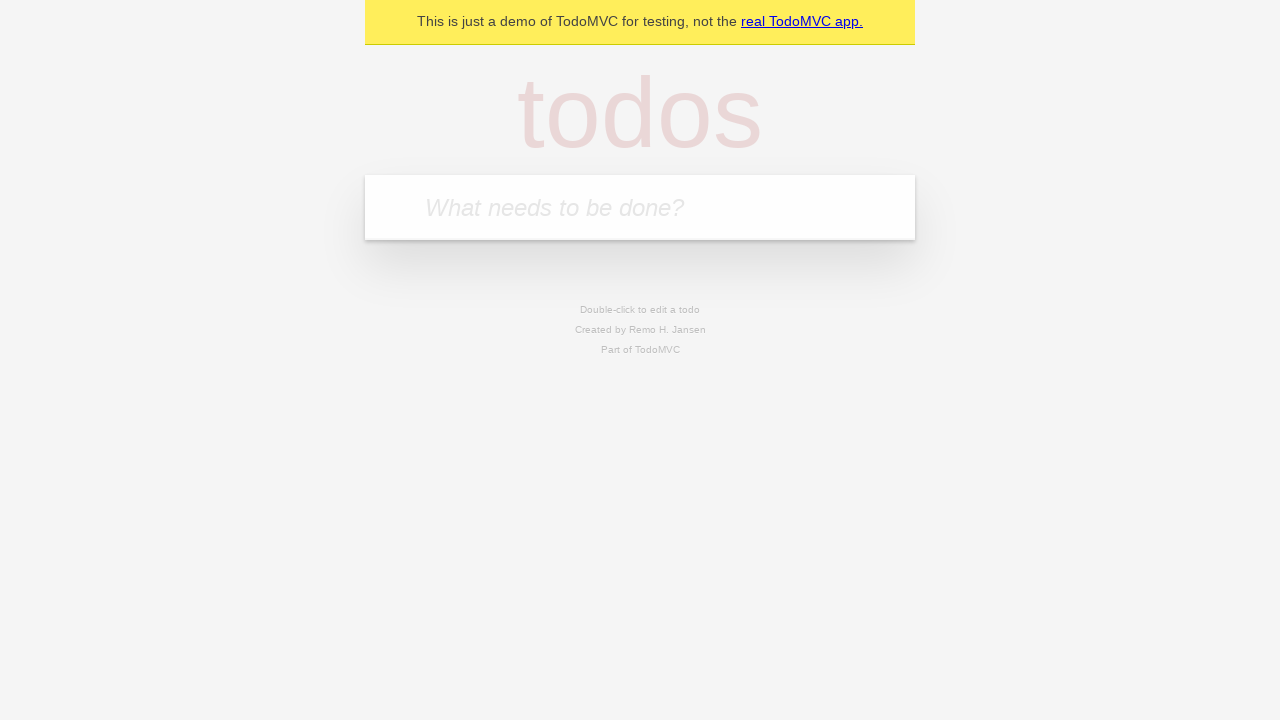

Filled new-todo input with 'buy some cheese' on .new-todo
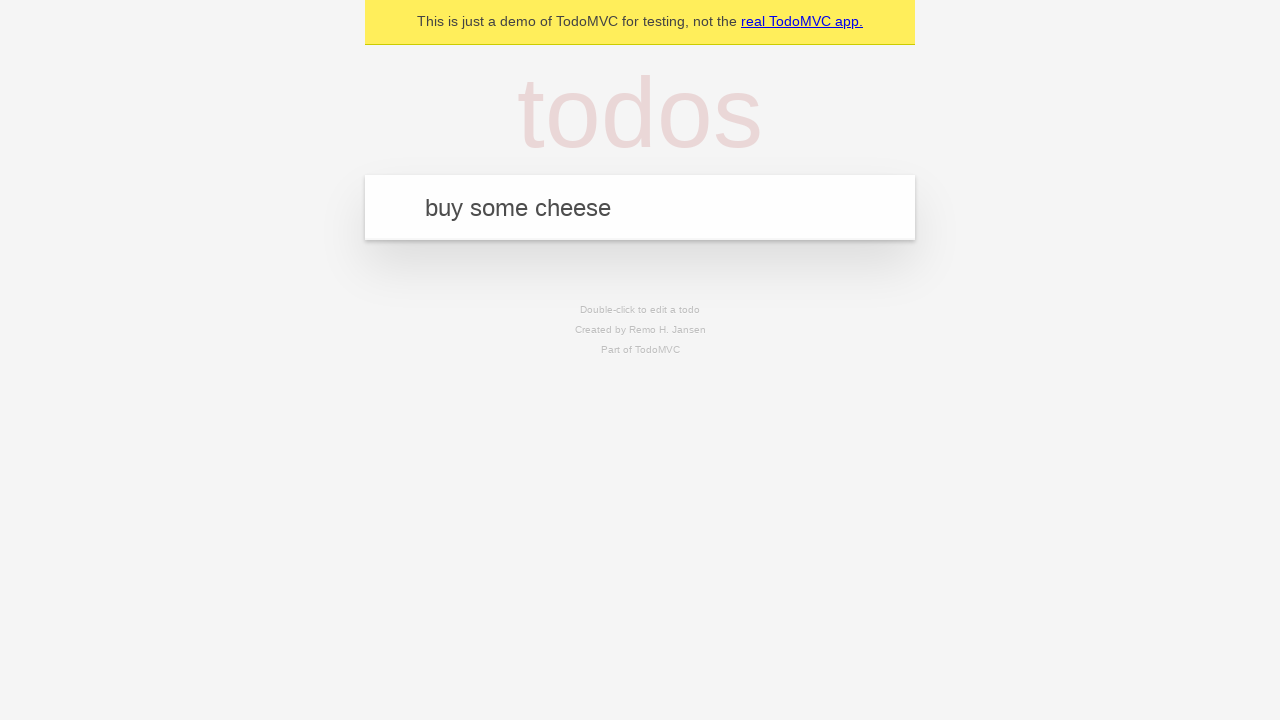

Pressed Enter to create first todo item on .new-todo
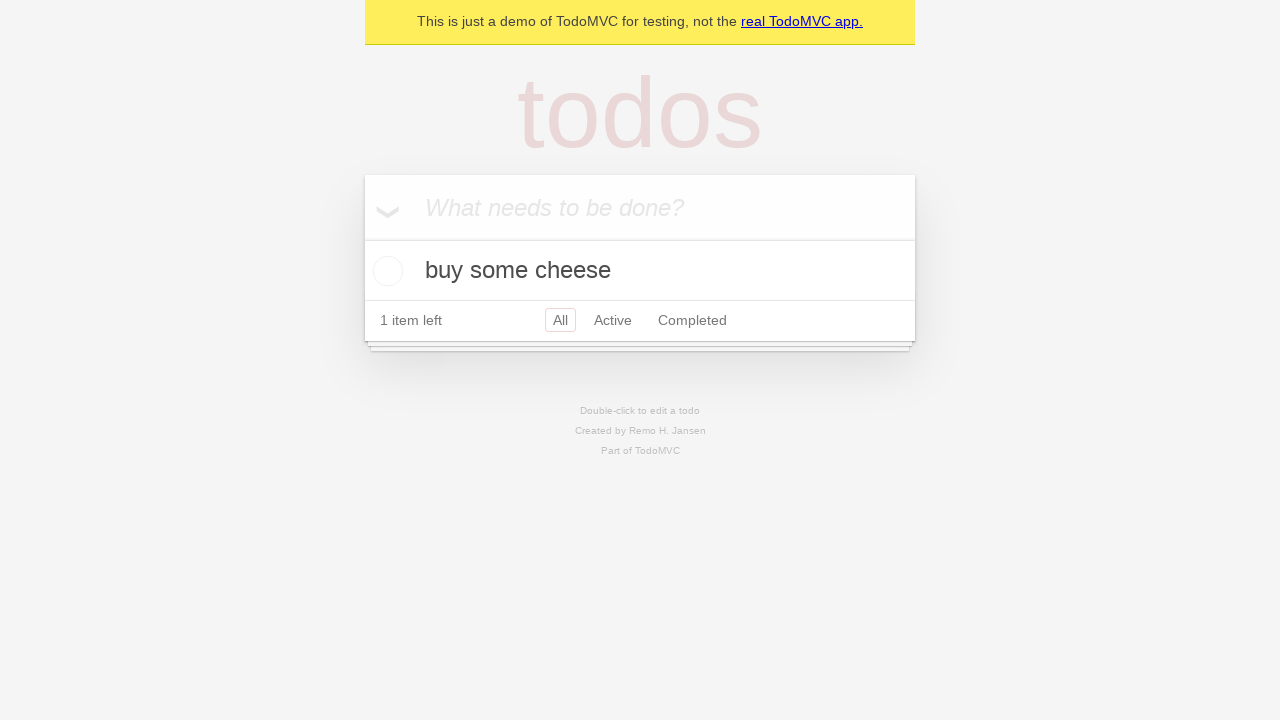

Filled new-todo input with 'feed the cat' on .new-todo
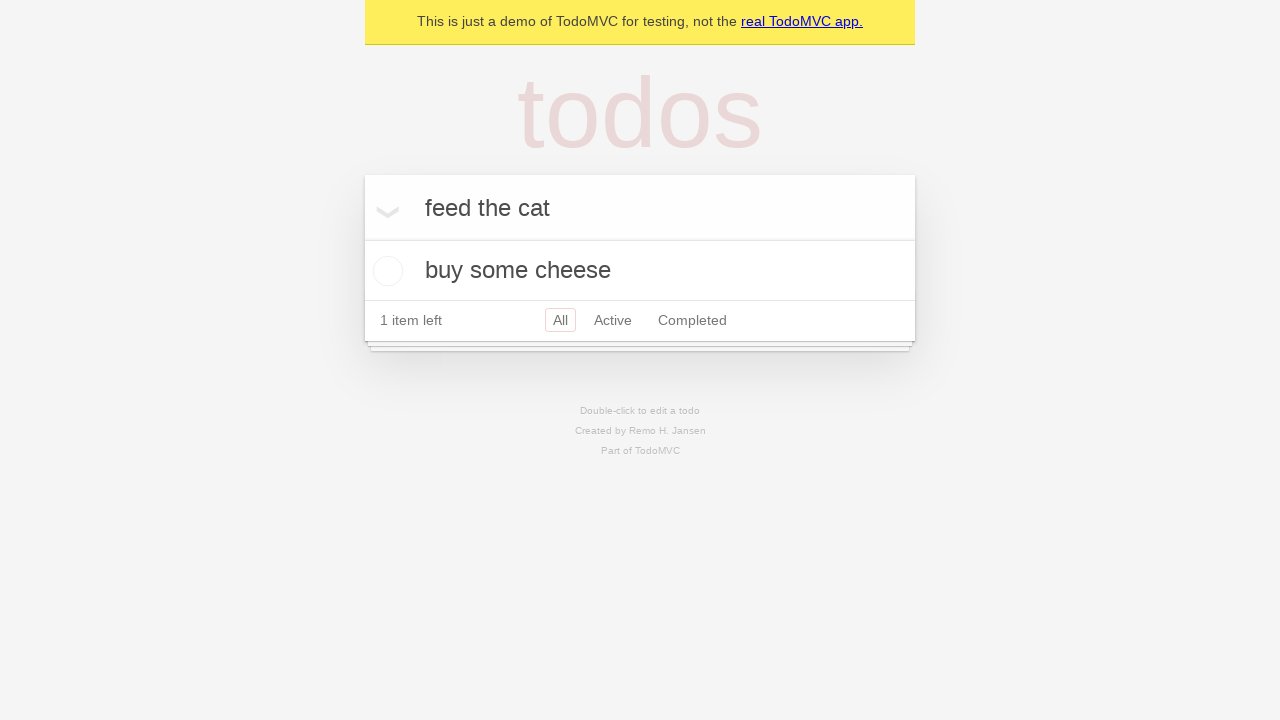

Pressed Enter to create second todo item on .new-todo
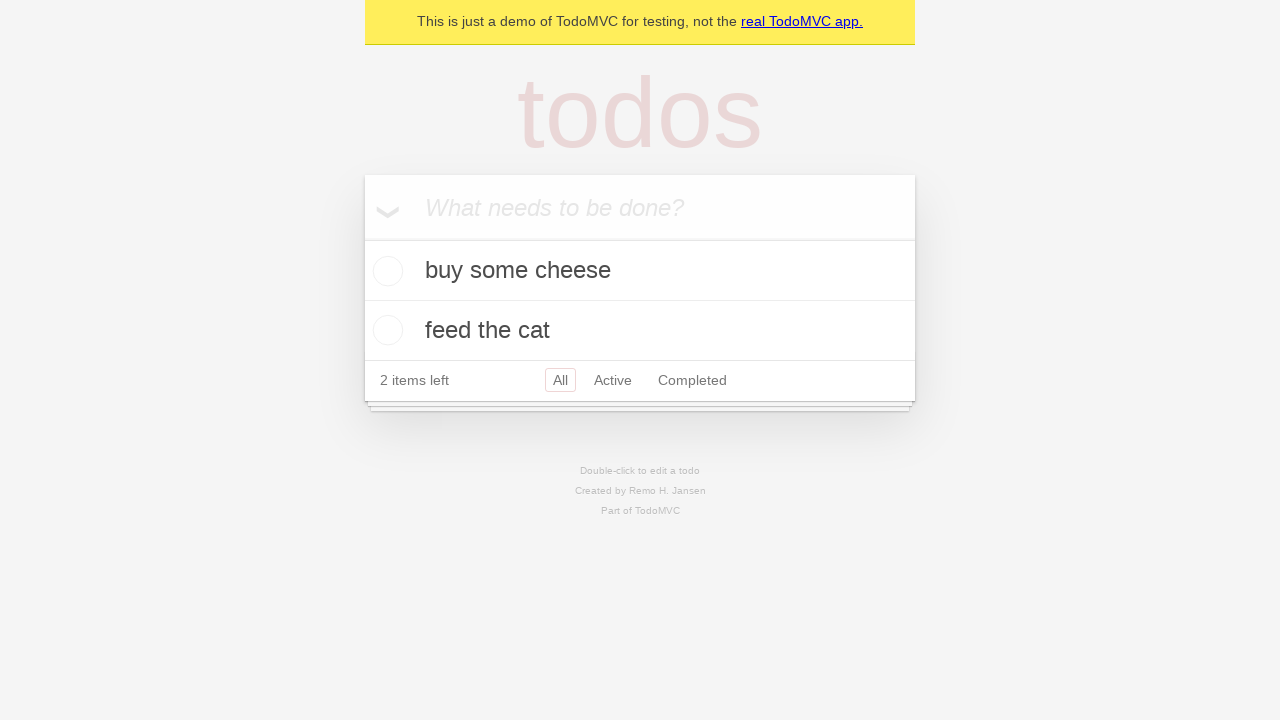

Filled new-todo input with 'book a doctors appointment' on .new-todo
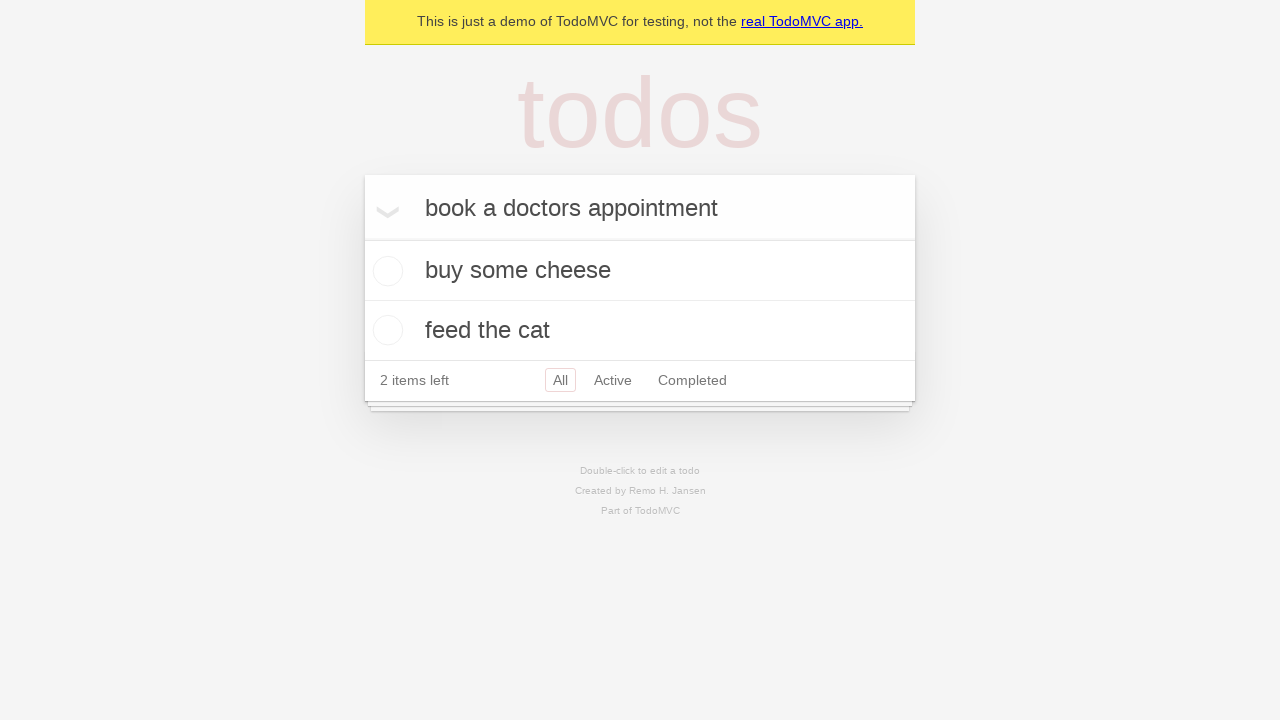

Pressed Enter to create third todo item on .new-todo
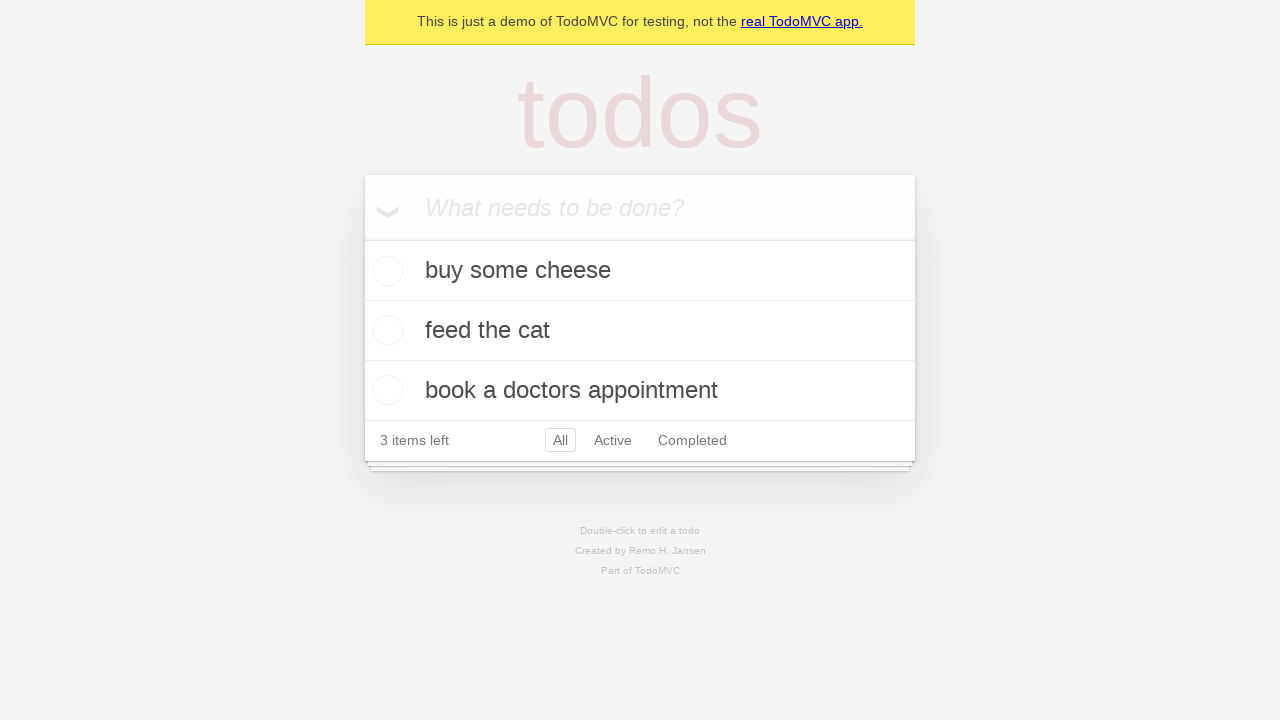

Waited for all 3 todo items to be created
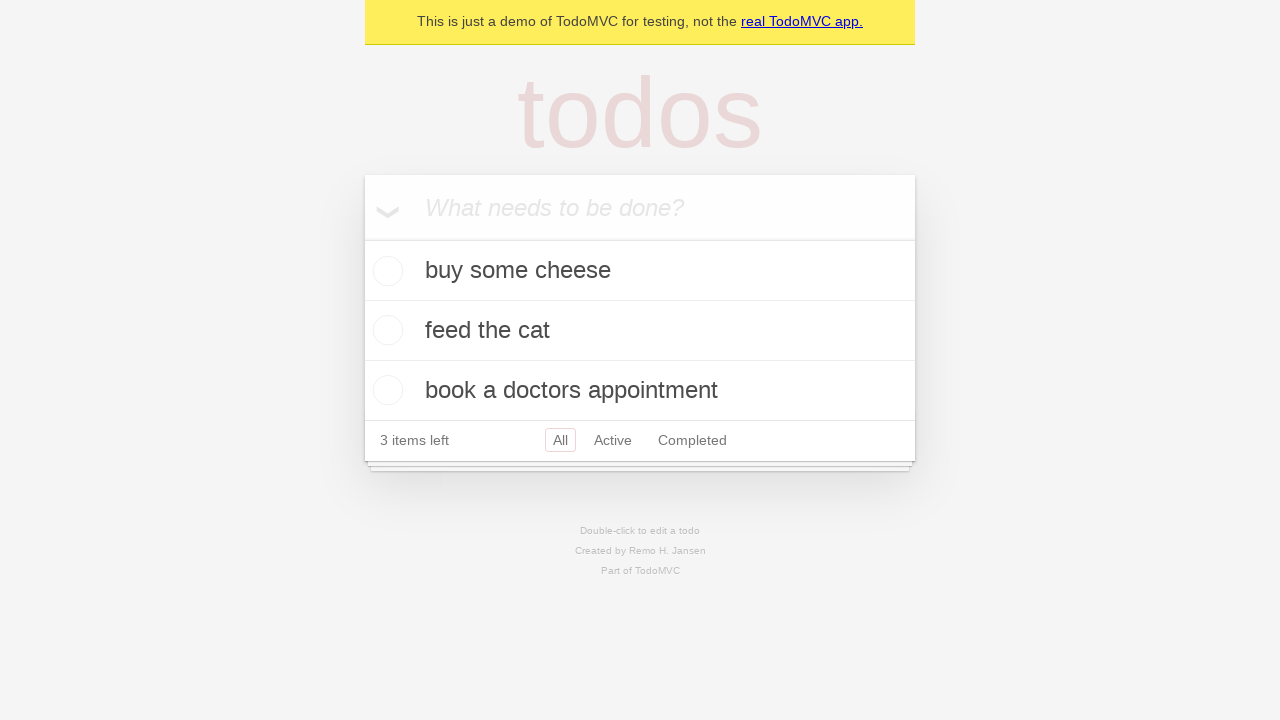

Double-clicked second todo item to enter edit mode at (640, 331) on .todo-list li >> nth=1
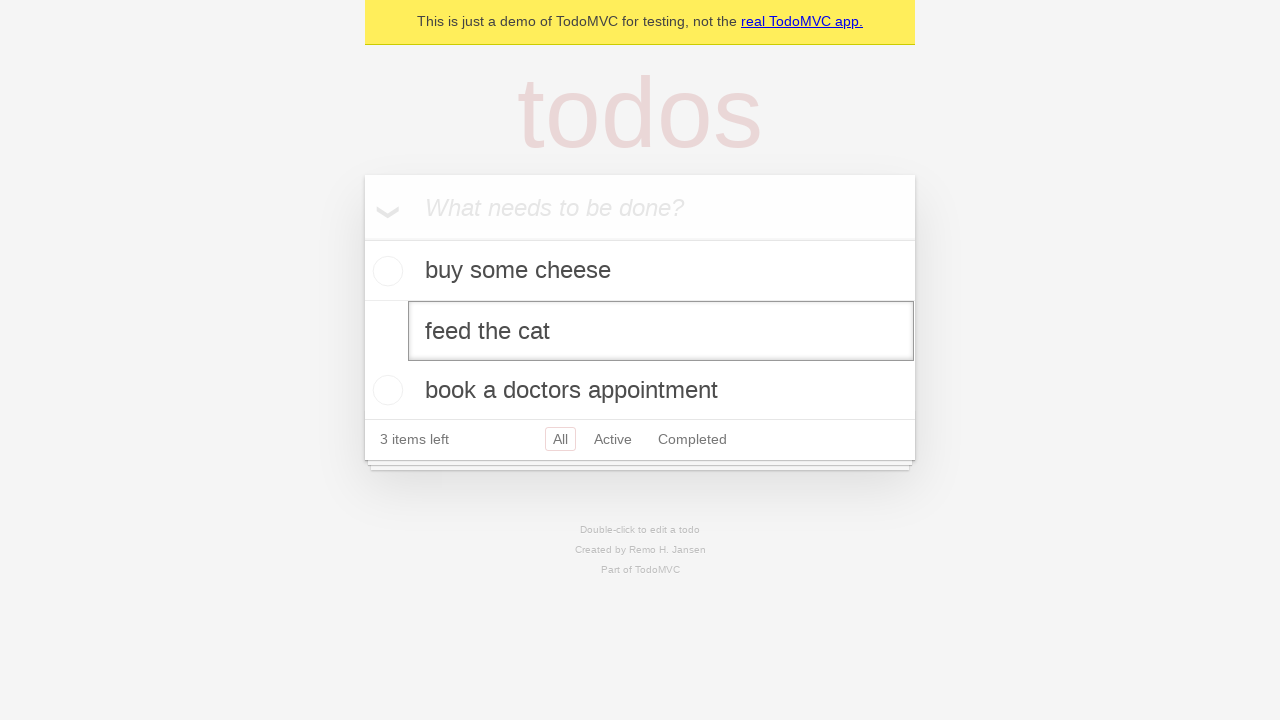

Filled edit field with 'buy some sausages' on .todo-list li >> nth=1 >> .edit
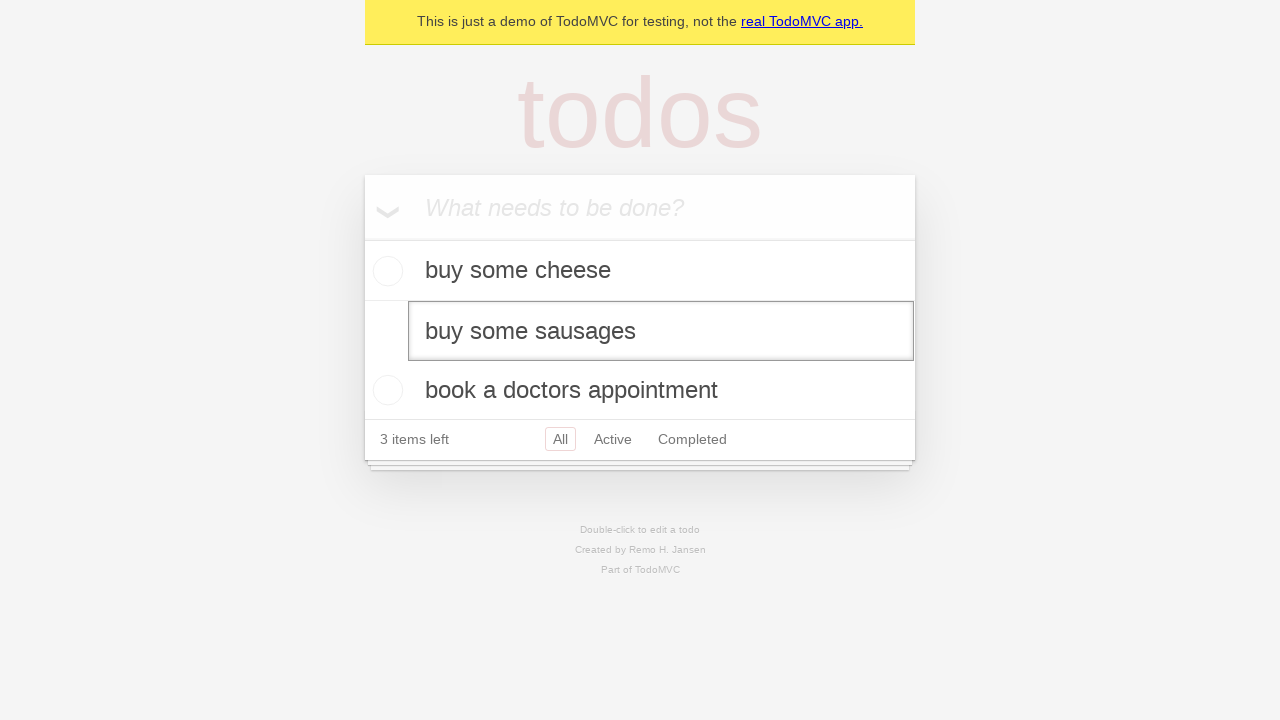

Pressed Enter to confirm edit and save new todo text on .todo-list li >> nth=1 >> .edit
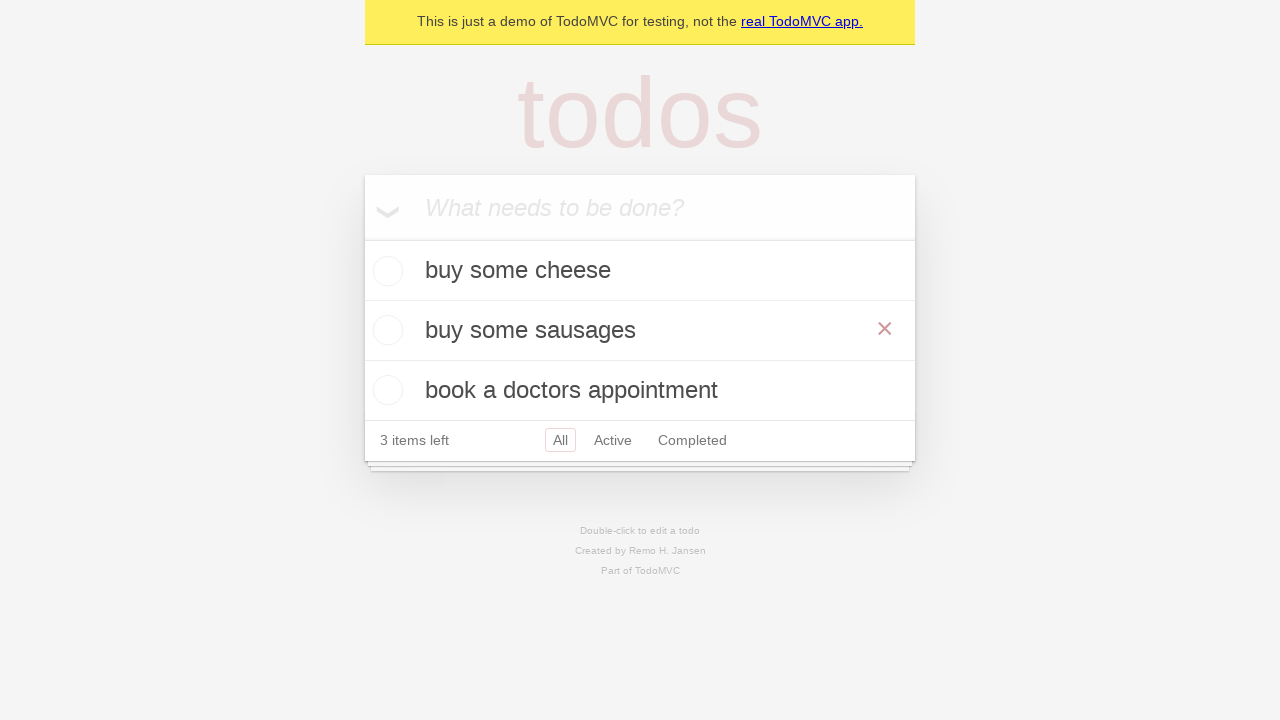

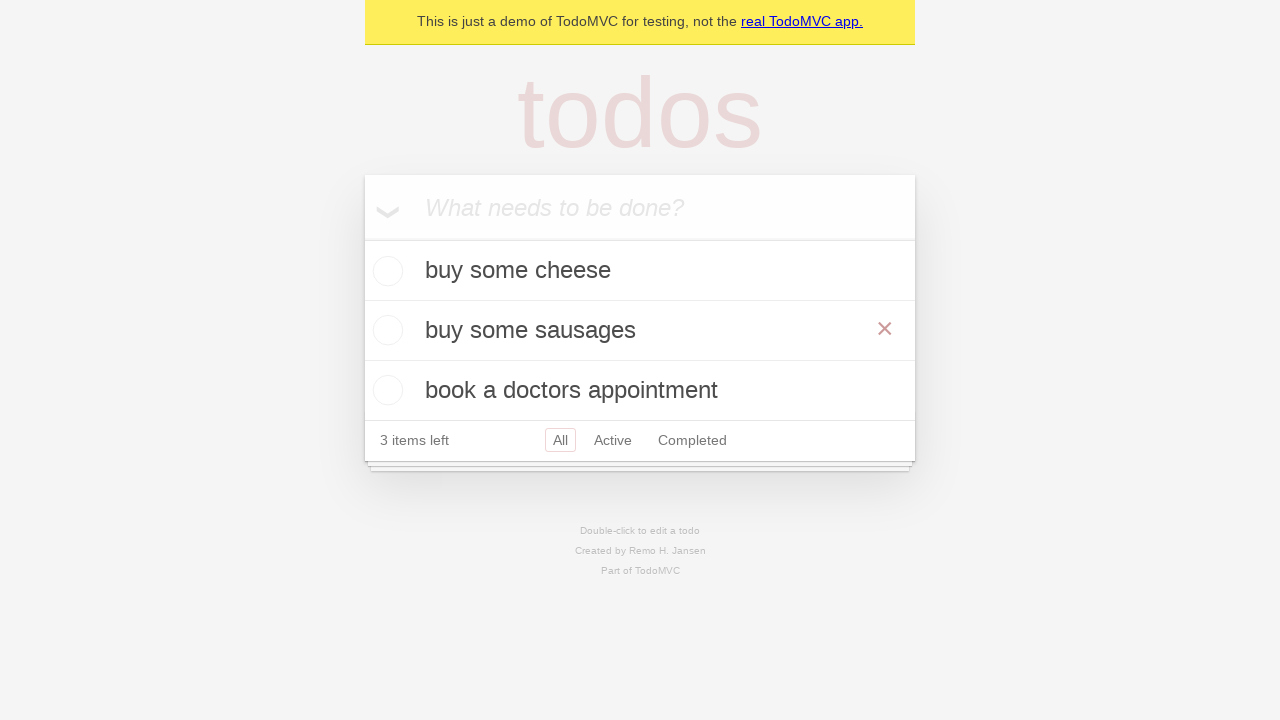